Tests JavaScript confirm dialog handling by clicking a button that triggers a confirm alert, then dismissing the dialog

Starting URL: https://rahulshettyacademy.com/AutomationPractice/

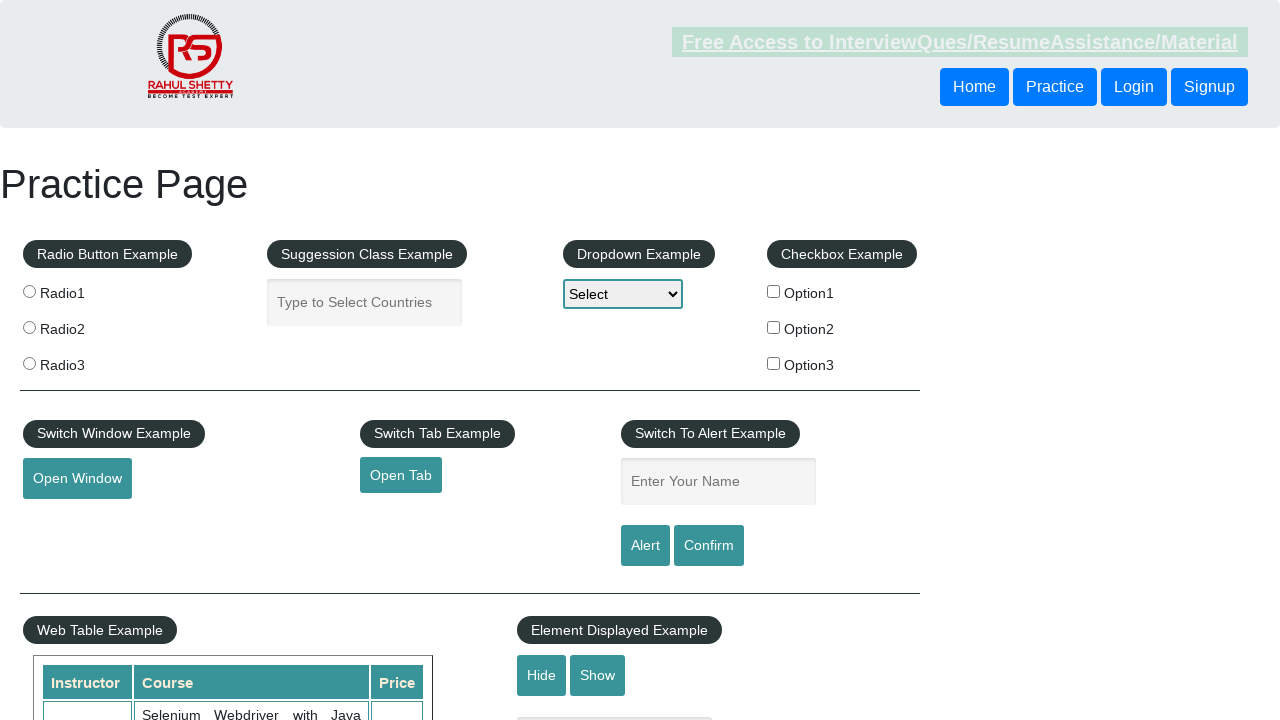

Set up dialog handler to dismiss confirm dialogs
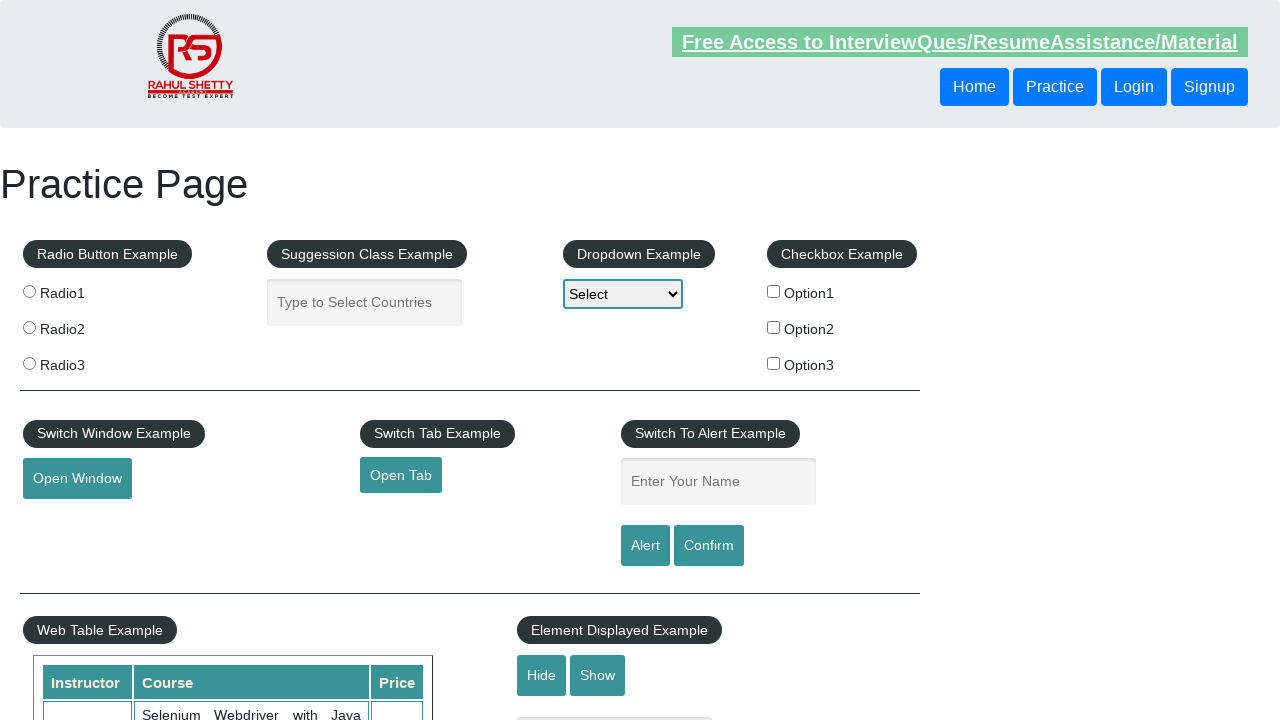

Clicked confirm button to trigger alert dialog at (709, 546) on #confirmbtn
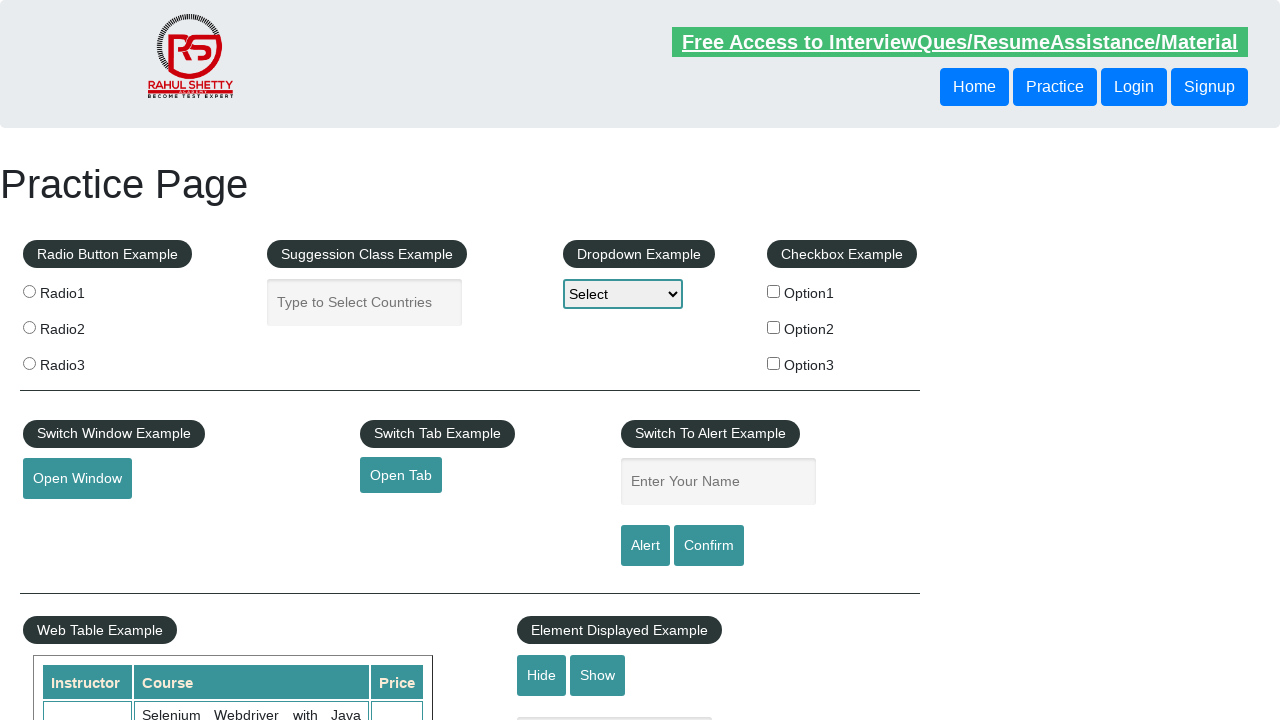

Waited for dialog interaction to complete
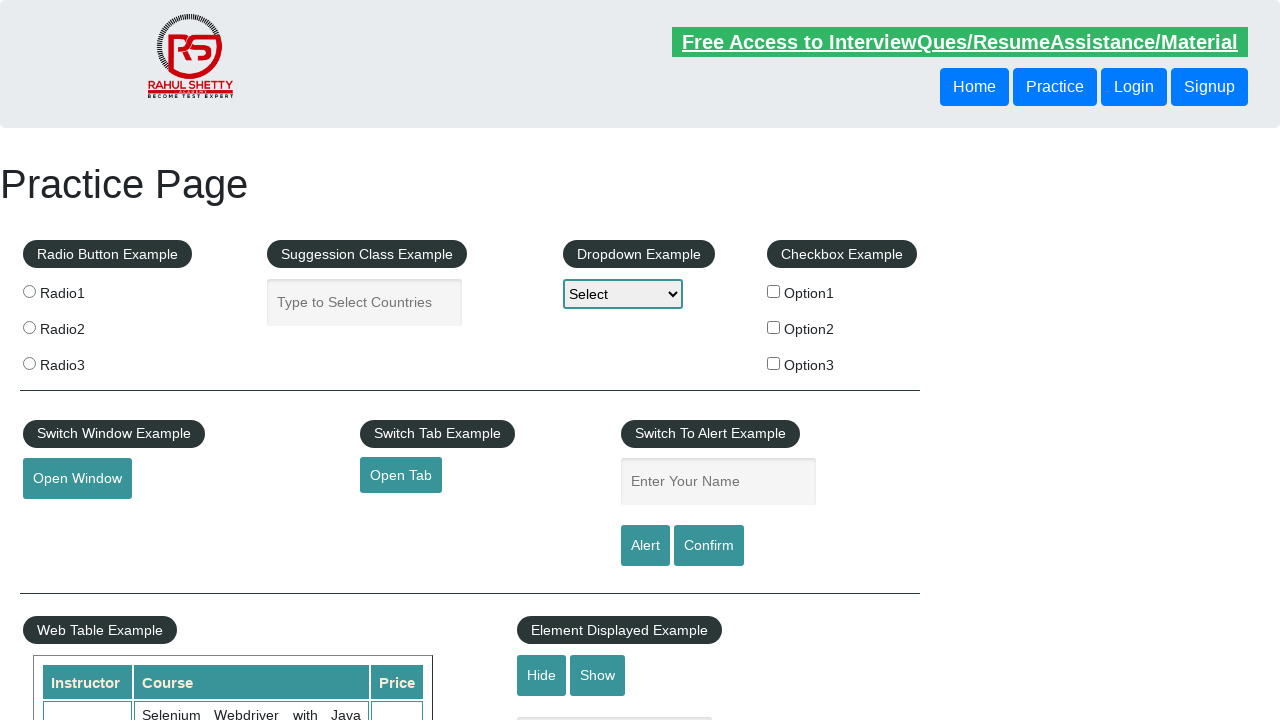

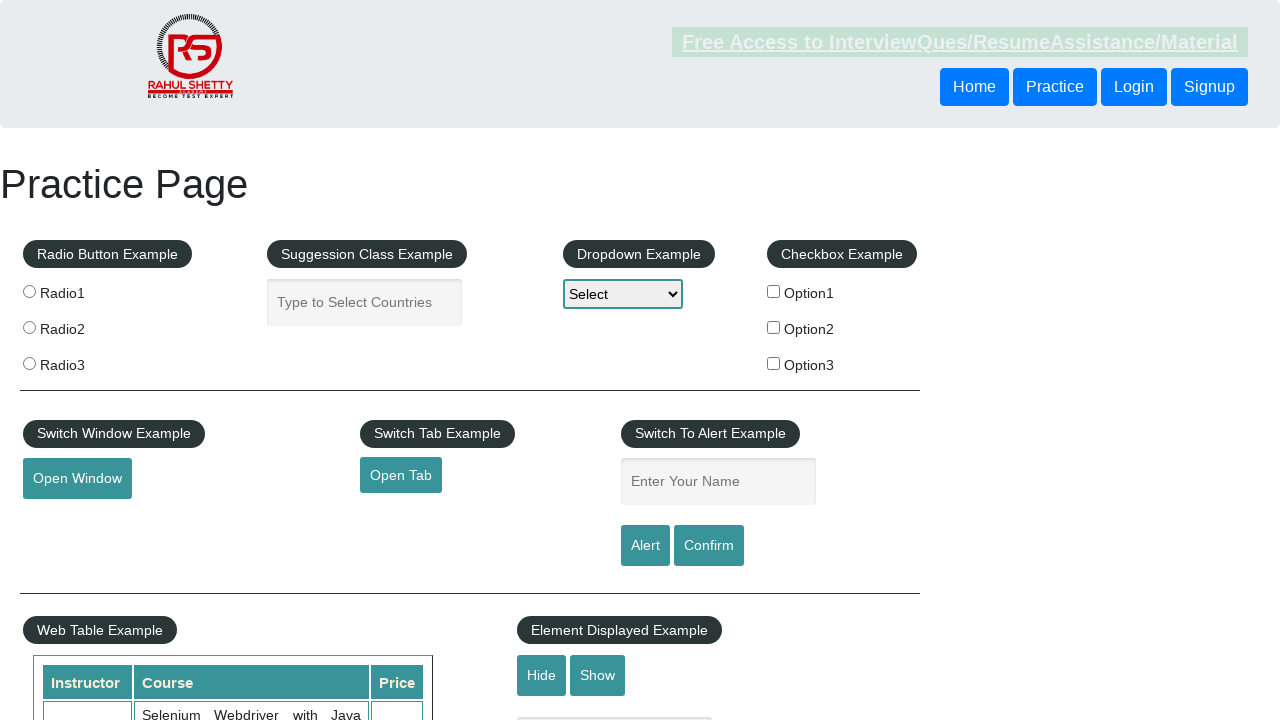